Tests that pressing Ctrl+K keyboard shortcut on Tailwind CSS website opens the search dialog.

Starting URL: https://tailwindcss.com/

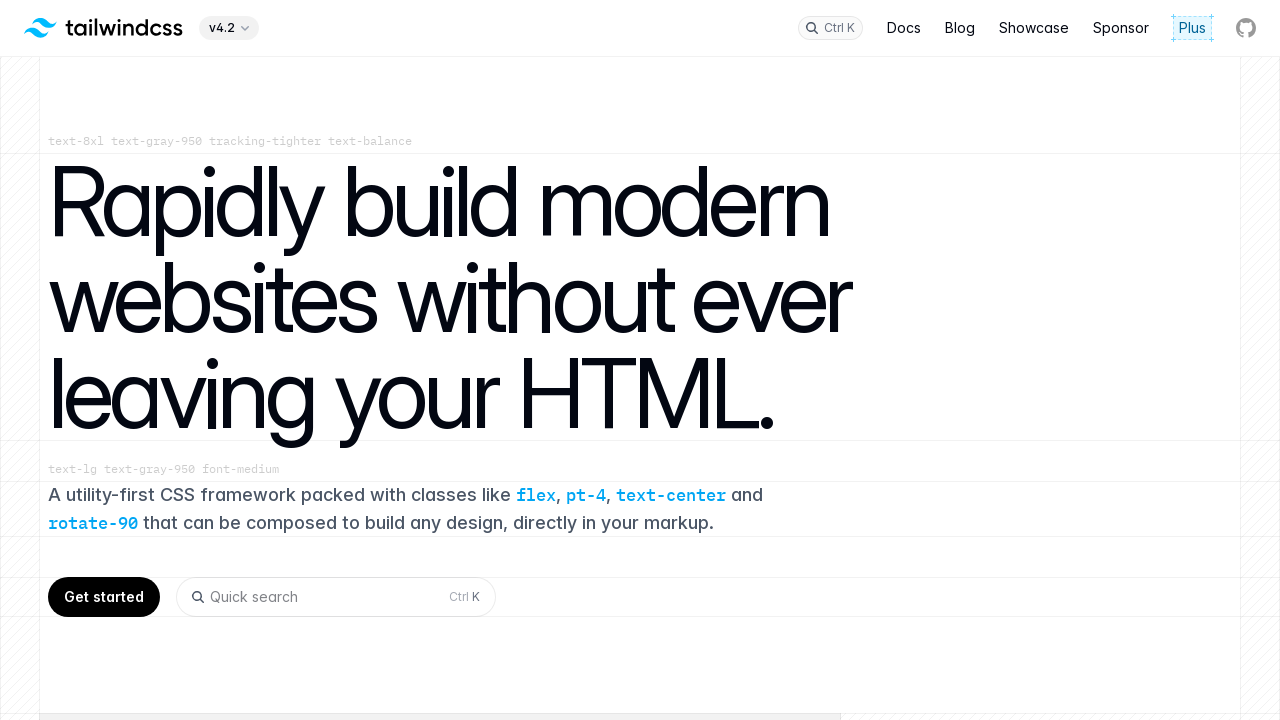

Pressed Ctrl+K keyboard shortcut
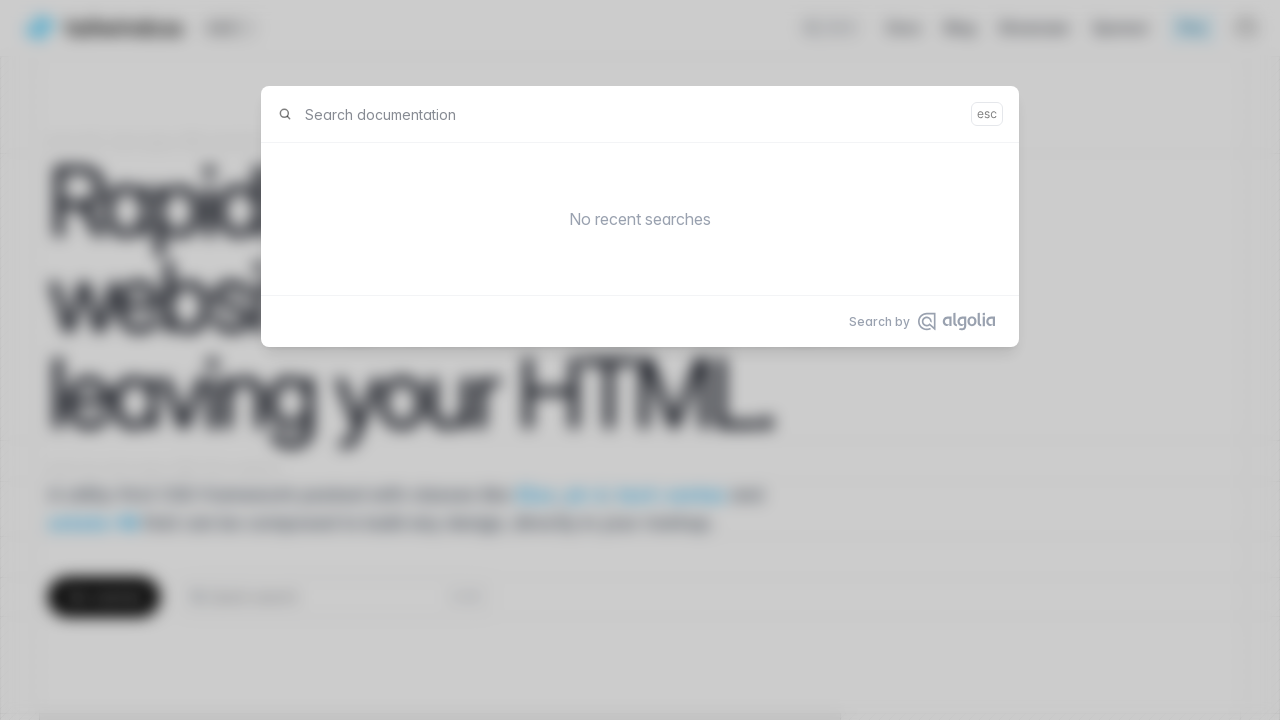

Search dialog opened and input field appeared
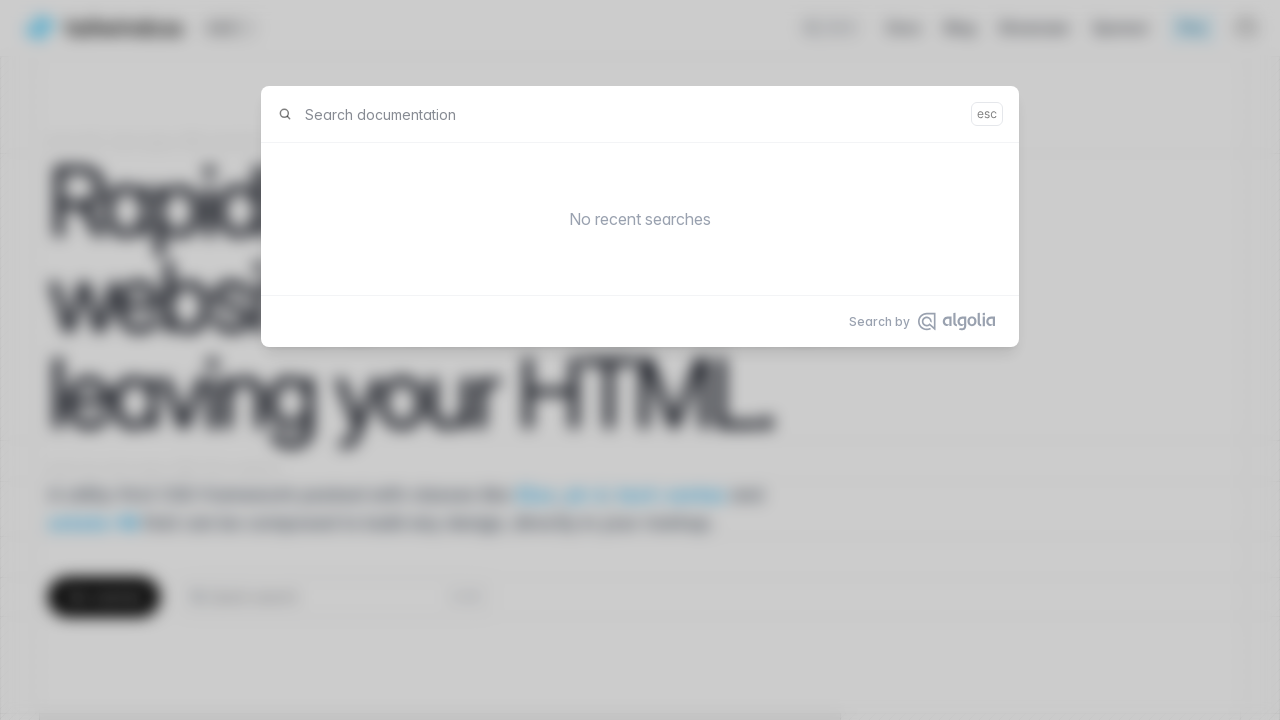

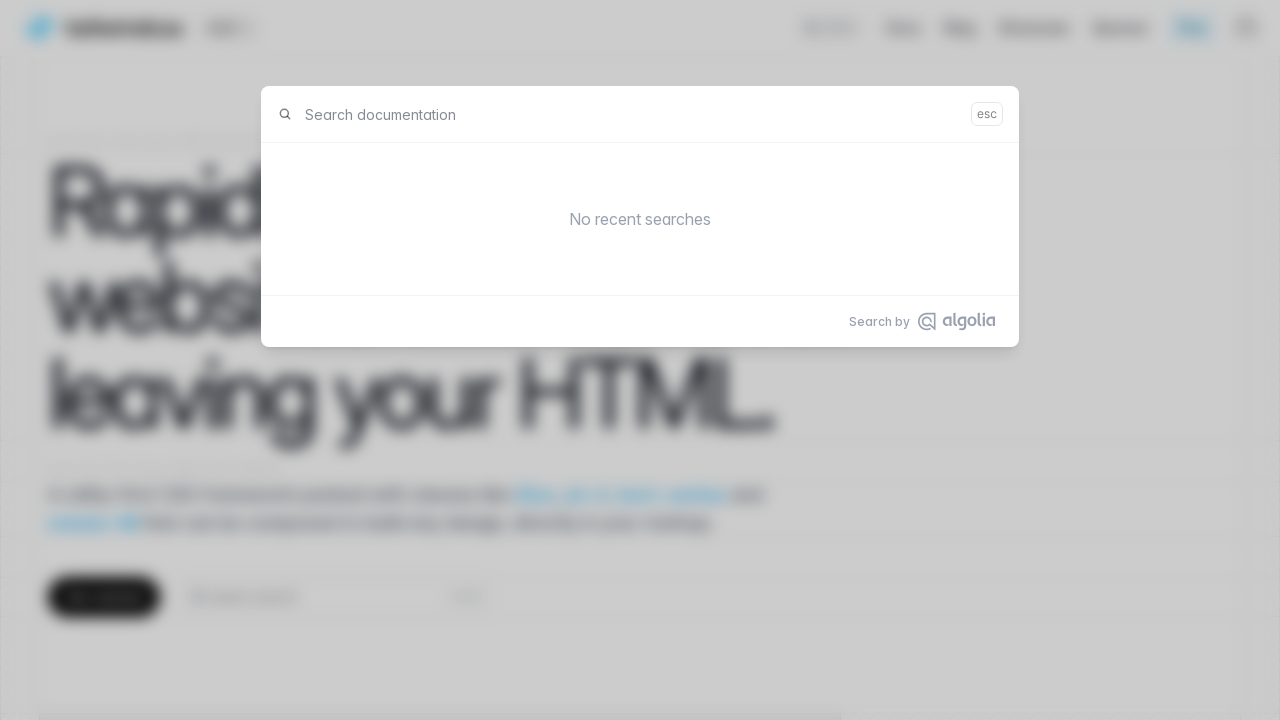